Tests that entering an empty string removes the todo item

Starting URL: https://demo.playwright.dev/todomvc

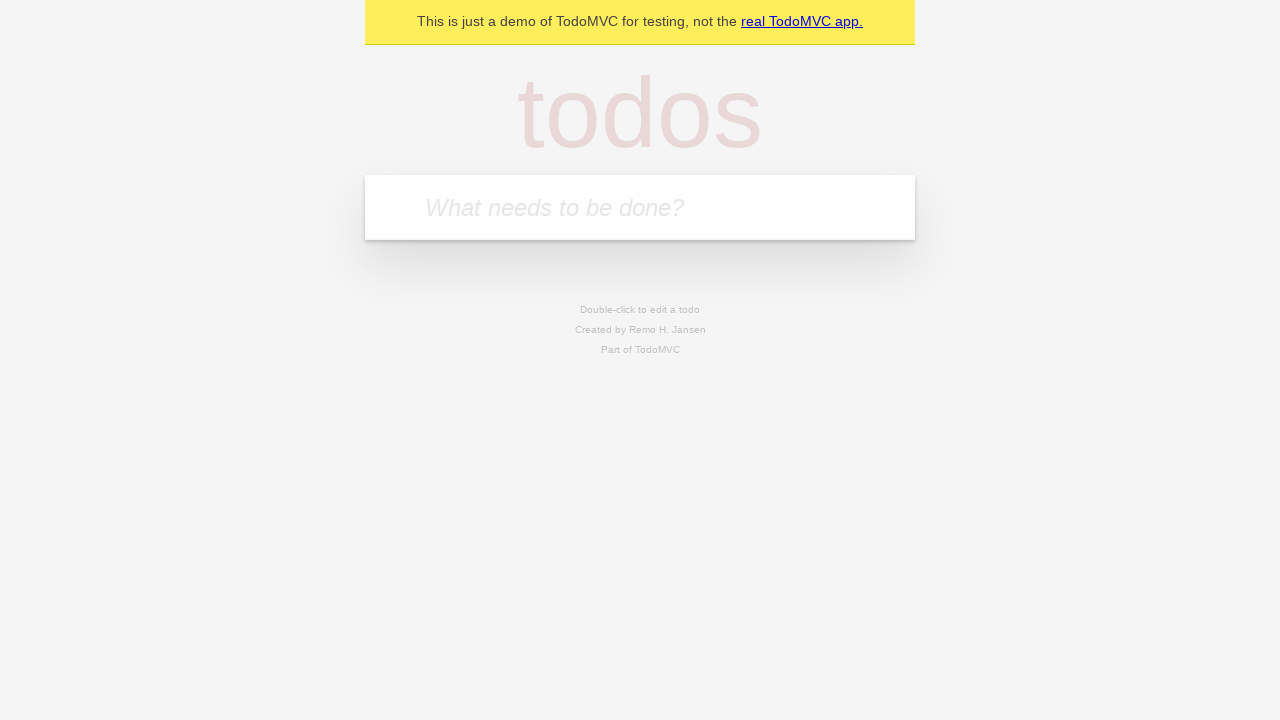

Filled todo input with 'buy some cheese' on internal:attr=[placeholder="What needs to be done?"i]
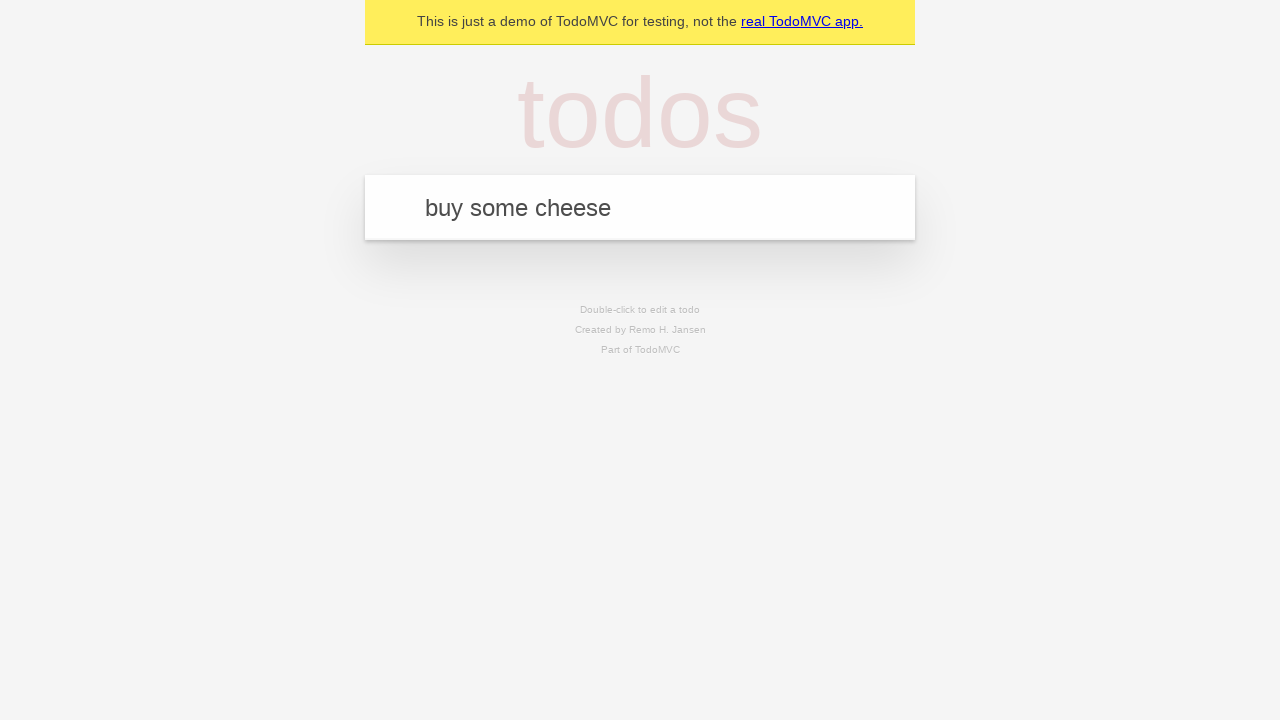

Pressed Enter to create todo 'buy some cheese' on internal:attr=[placeholder="What needs to be done?"i]
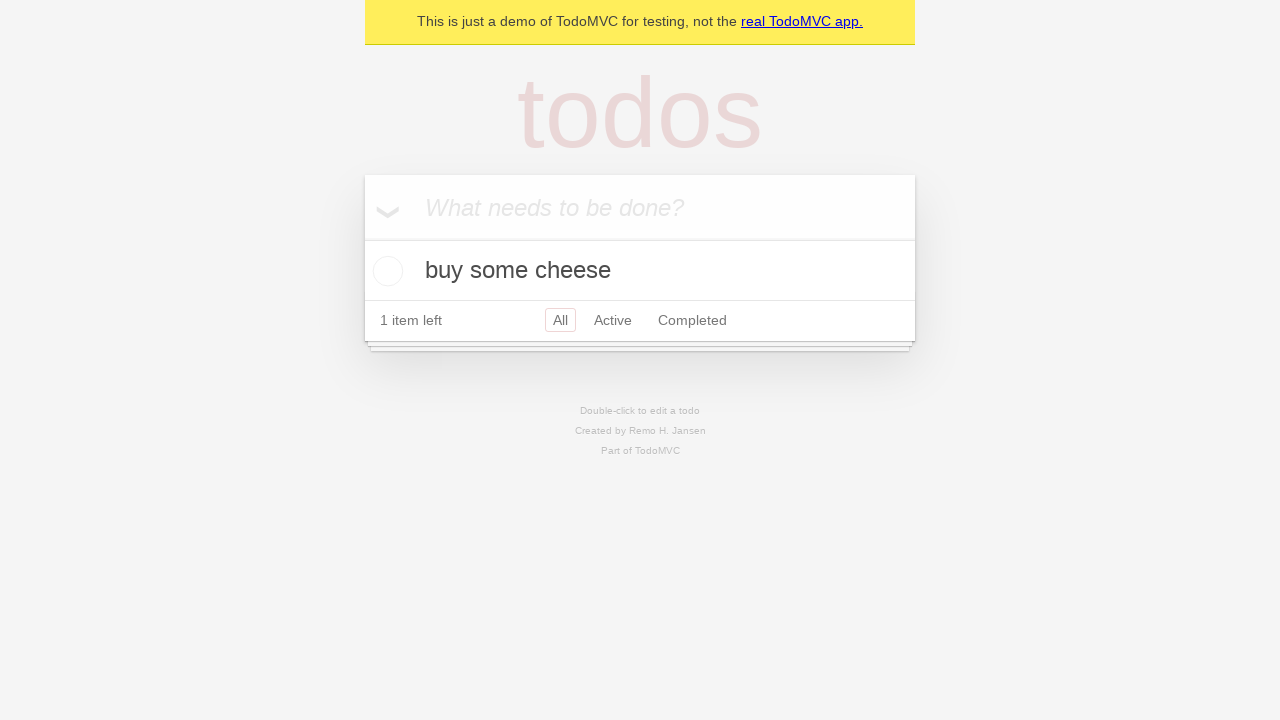

Filled todo input with 'feed the cat' on internal:attr=[placeholder="What needs to be done?"i]
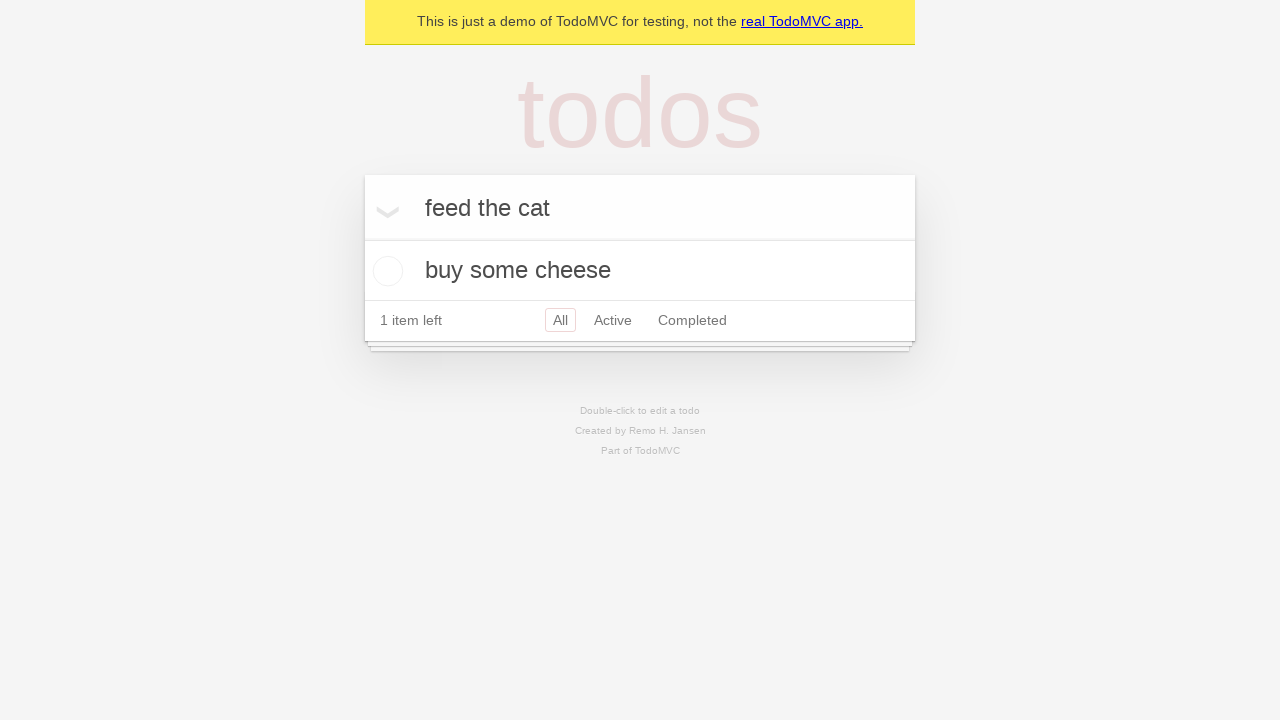

Pressed Enter to create todo 'feed the cat' on internal:attr=[placeholder="What needs to be done?"i]
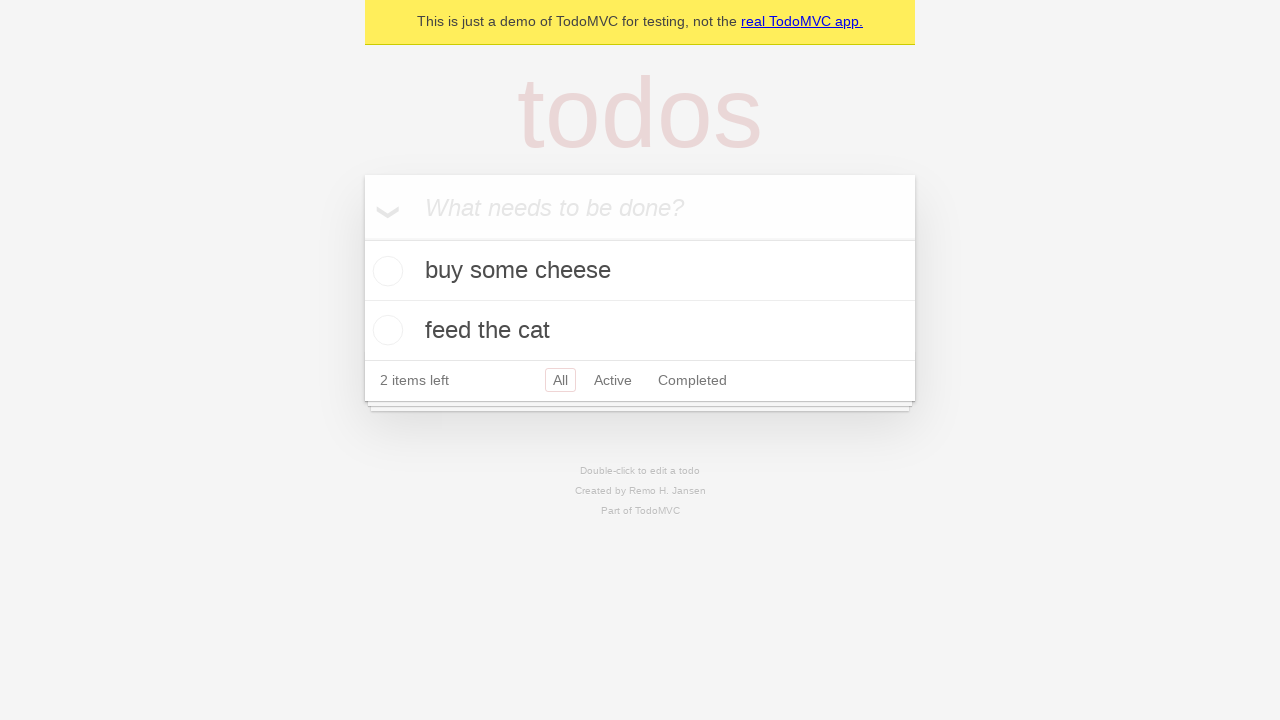

Filled todo input with 'book a doctors appointment' on internal:attr=[placeholder="What needs to be done?"i]
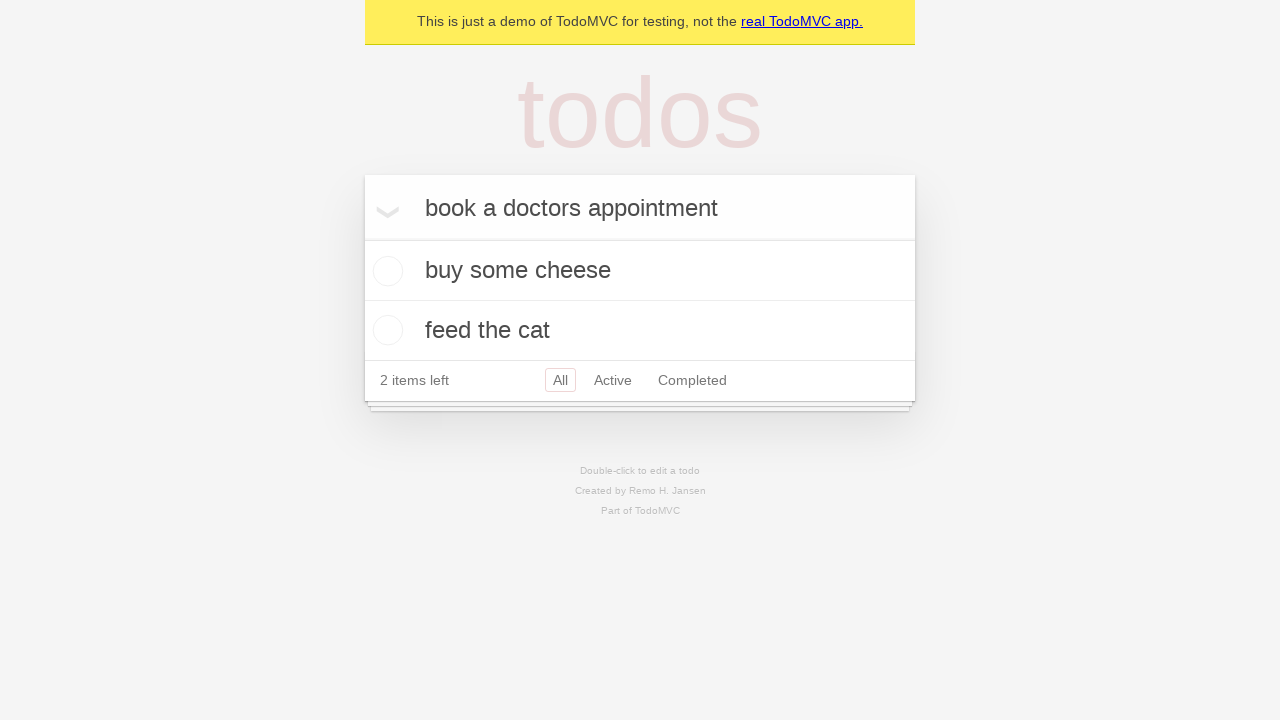

Pressed Enter to create todo 'book a doctors appointment' on internal:attr=[placeholder="What needs to be done?"i]
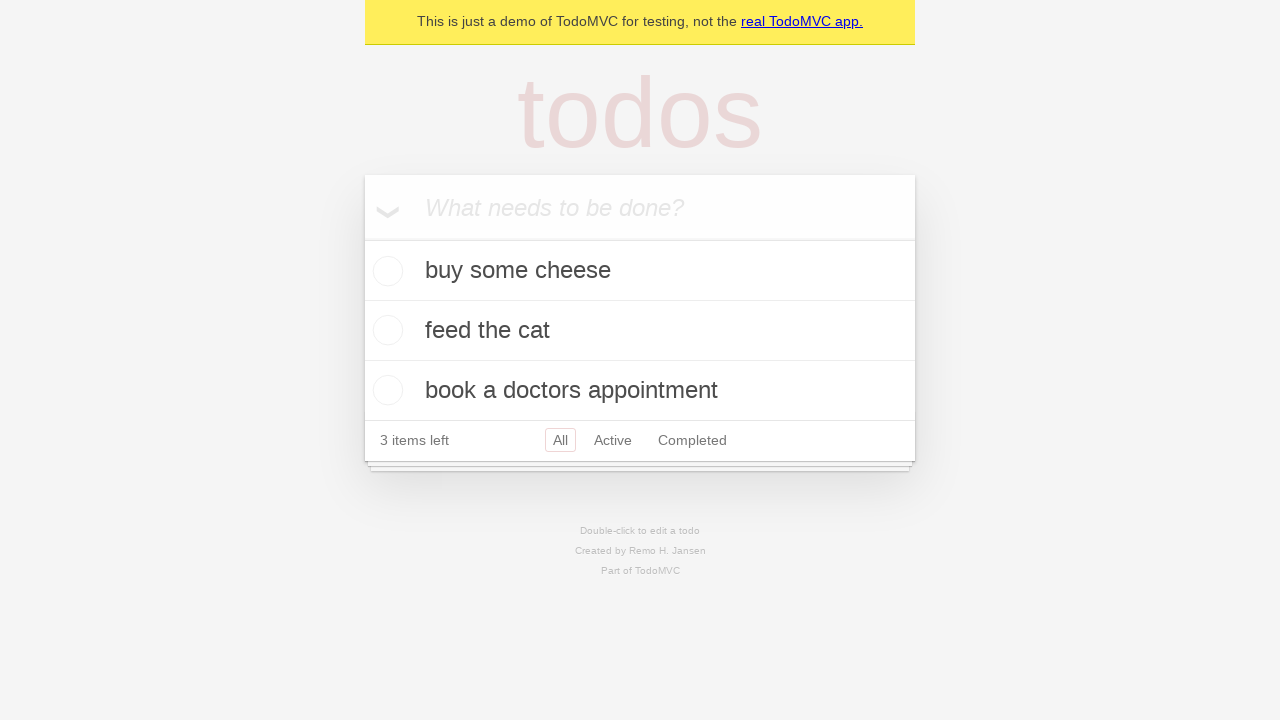

Double-clicked second todo item to enter edit mode at (640, 331) on internal:testid=[data-testid="todo-item"s] >> nth=1
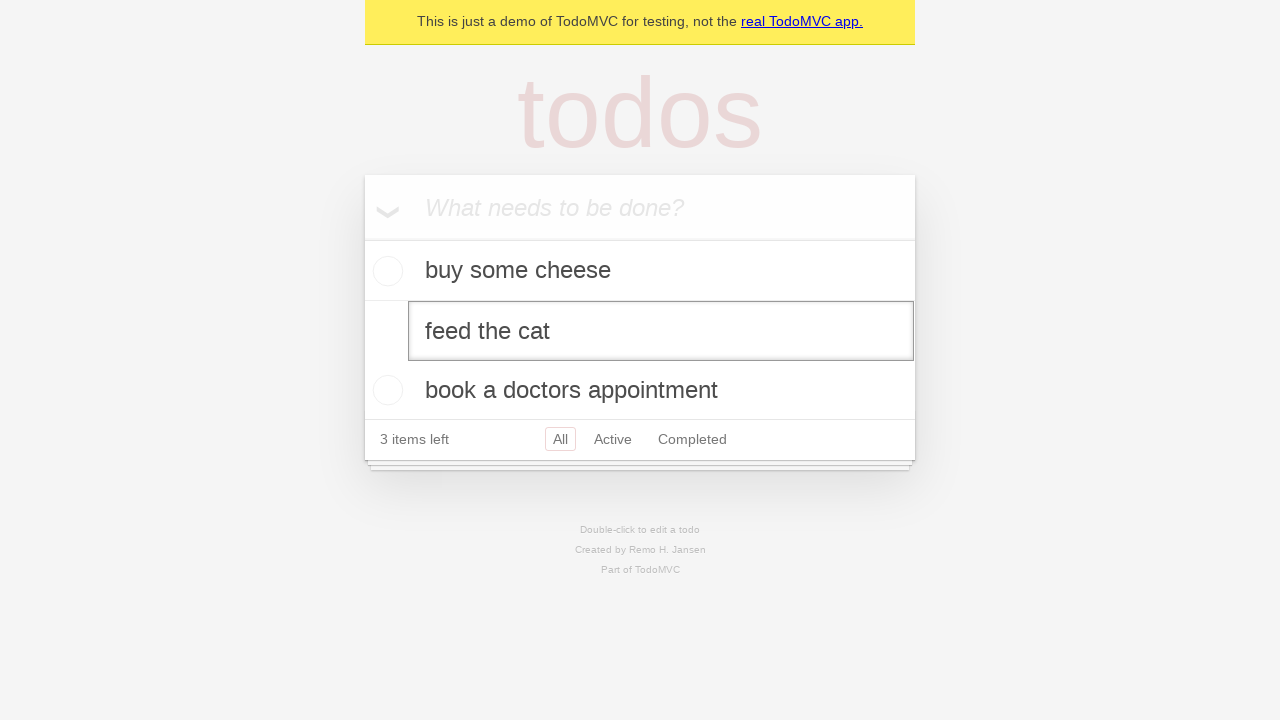

Cleared the todo text by filling with empty string on internal:testid=[data-testid="todo-item"s] >> nth=1 >> internal:role=textbox[nam
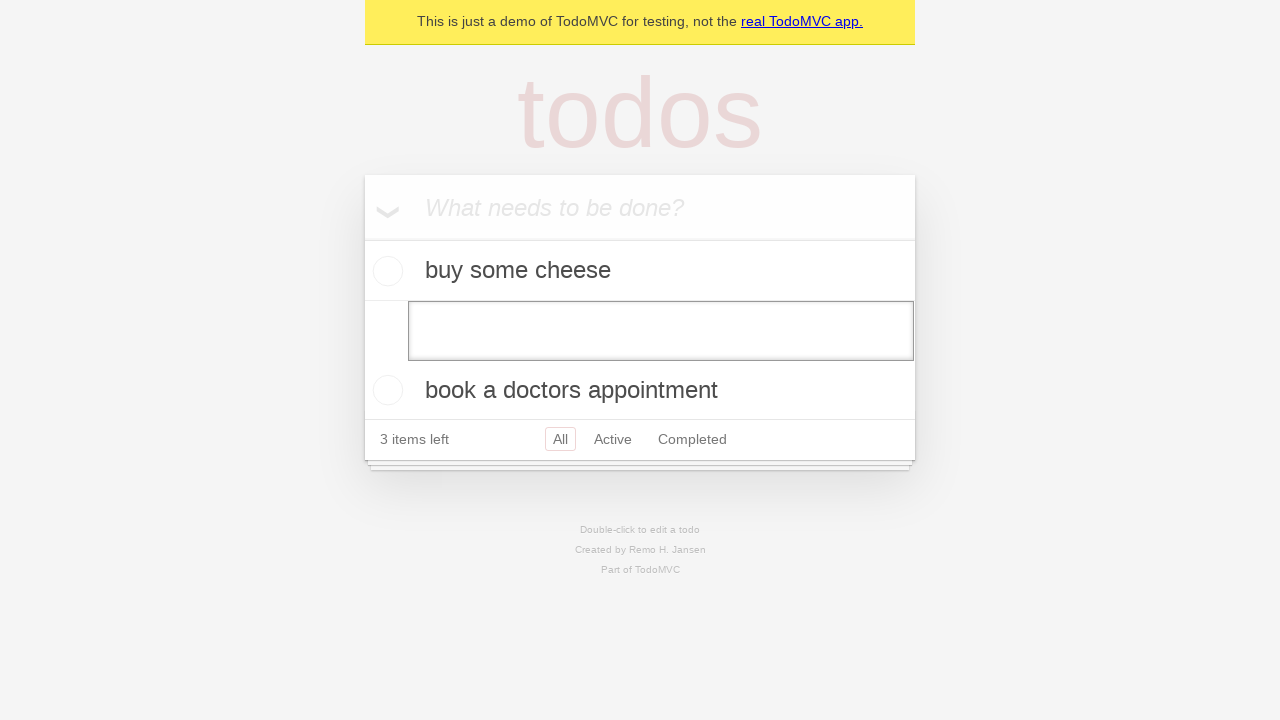

Pressed Enter to confirm removal of empty todo item on internal:testid=[data-testid="todo-item"s] >> nth=1 >> internal:role=textbox[nam
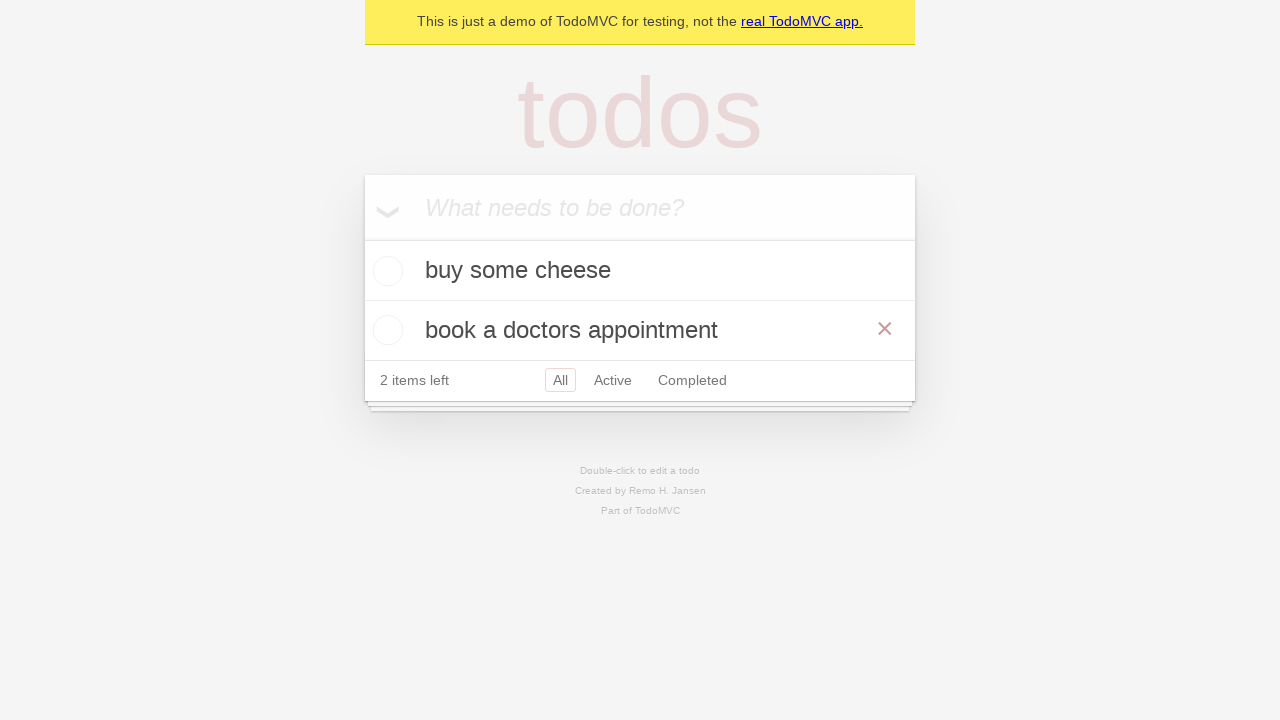

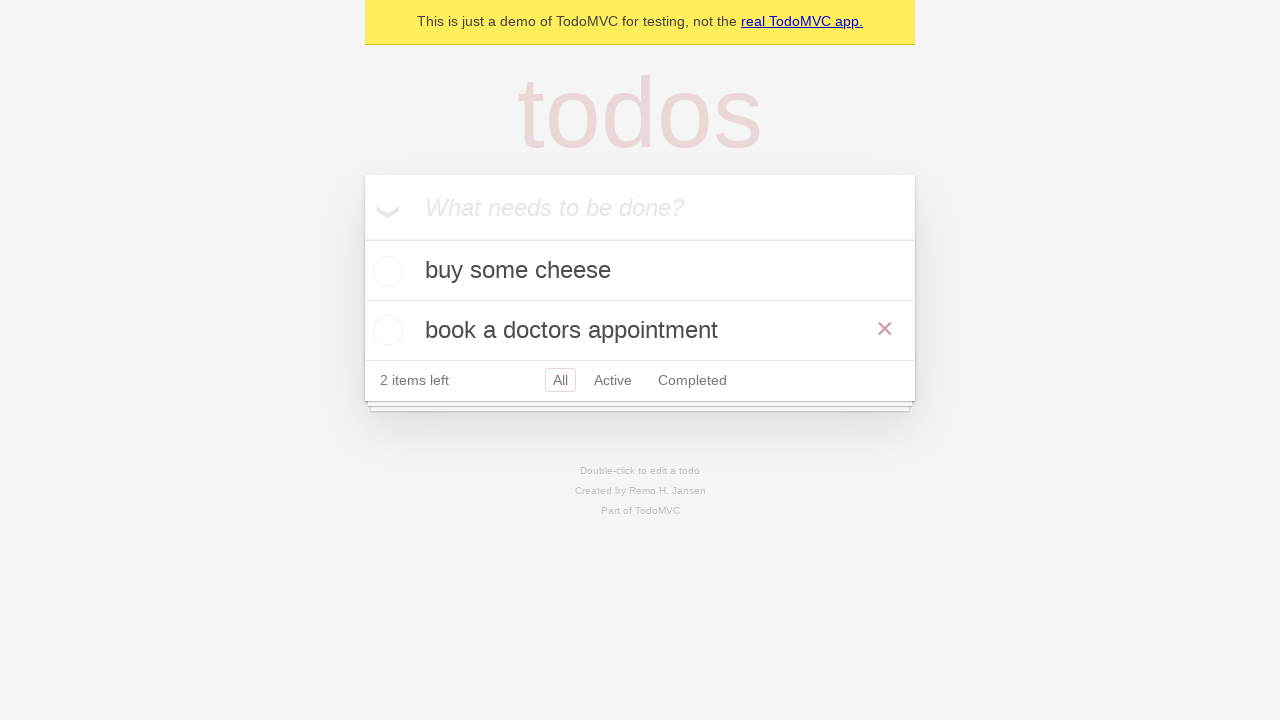